Tests that unsaved changes to an employee's name don't persist when switching between employees without saving

Starting URL: https://devmountain-qa.github.io/employee-manager/1.2_Version/index.html

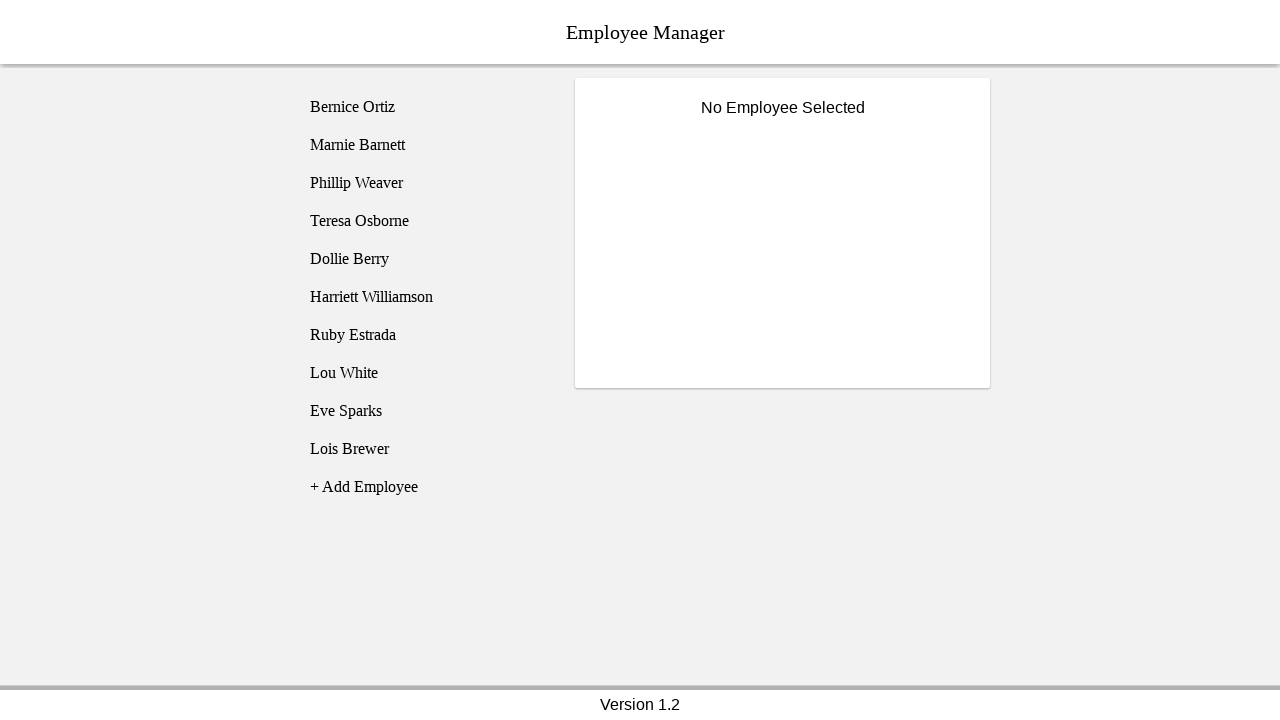

Clicked on Bernice Ortiz (employee1) at (425, 107) on [name='employee1']
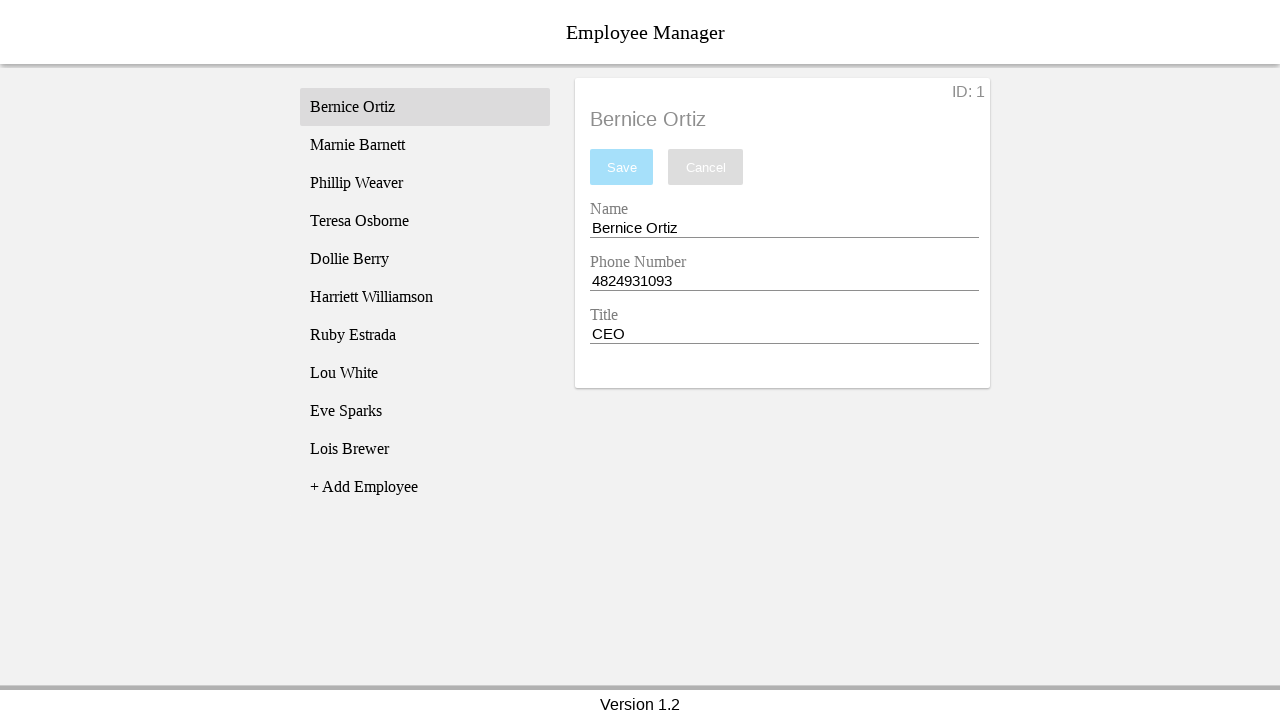

Name entry field is visible
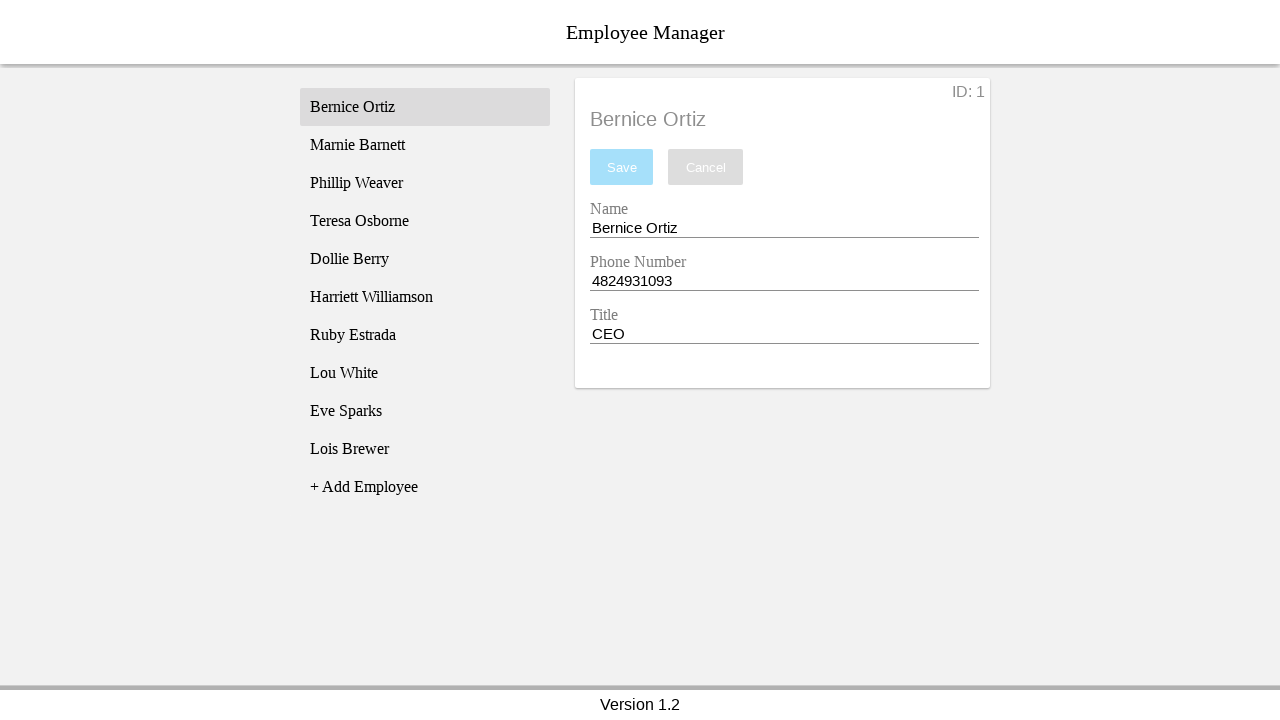

Cleared the name entry field on [name='nameEntry']
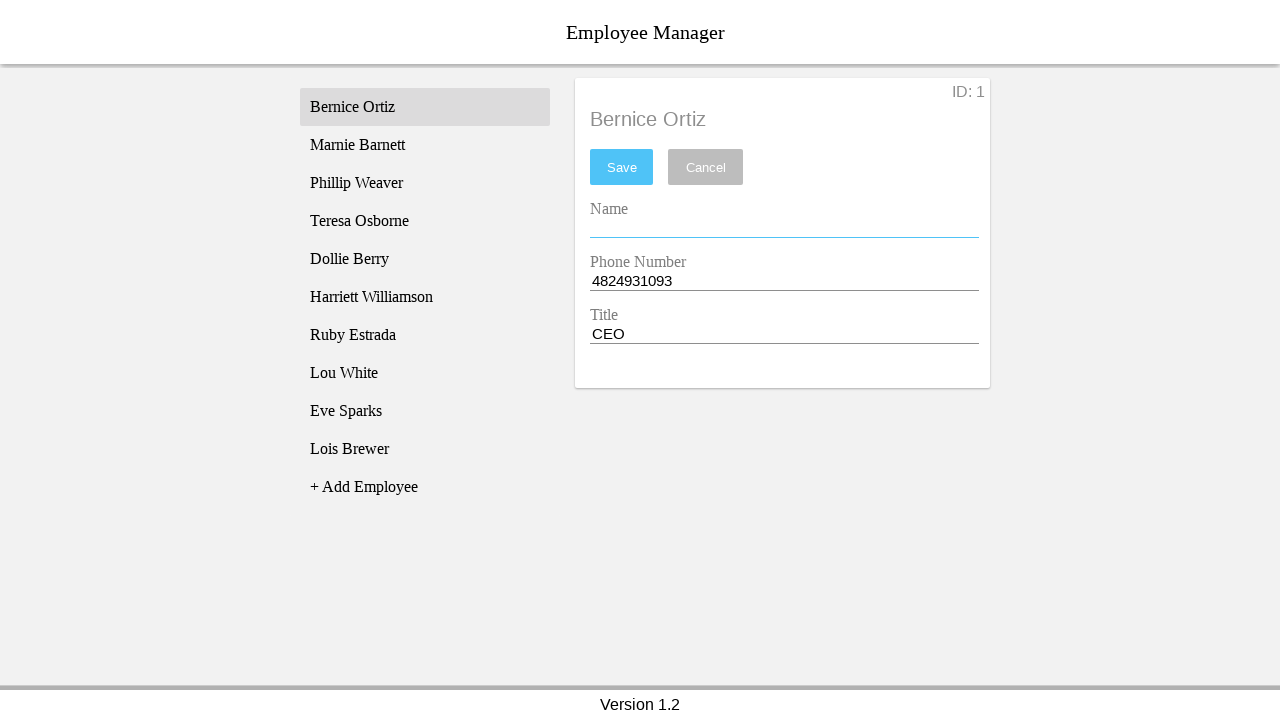

Filled name entry field with 'Bernice' (unsaved change) on [name='nameEntry']
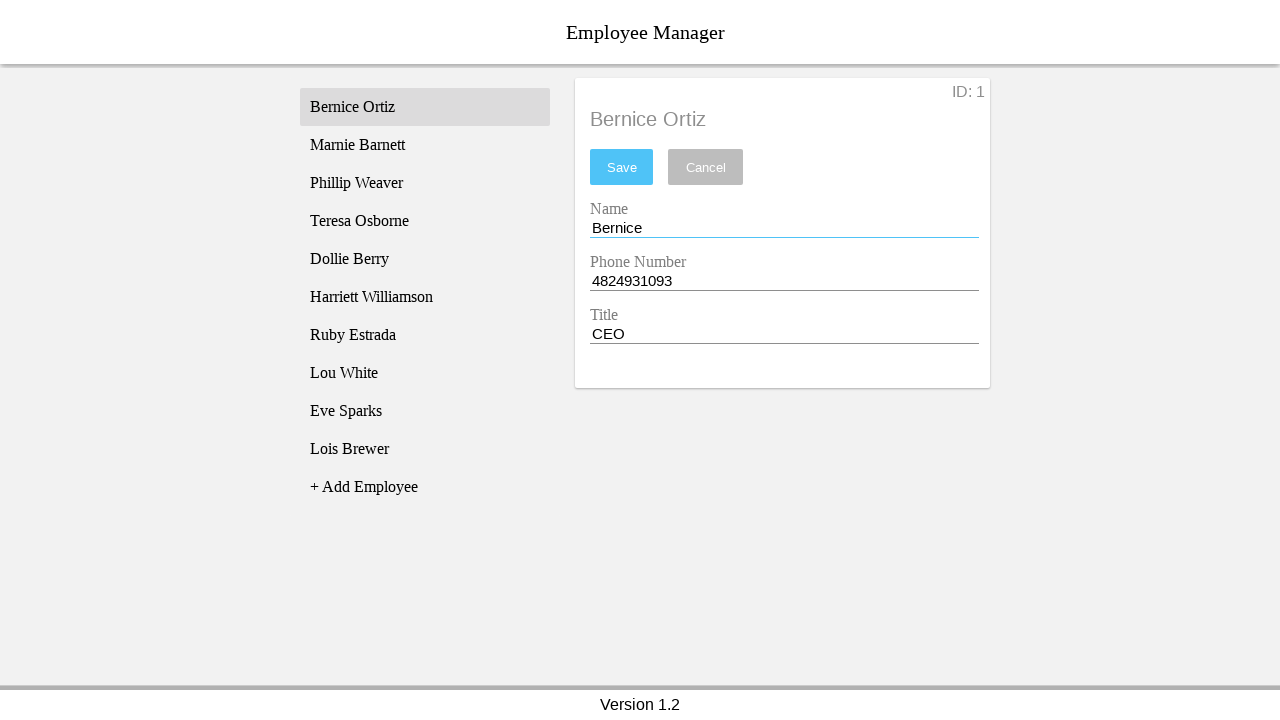

Clicked on Phillip Weaver (employee3) without saving at (425, 183) on [name='employee3']
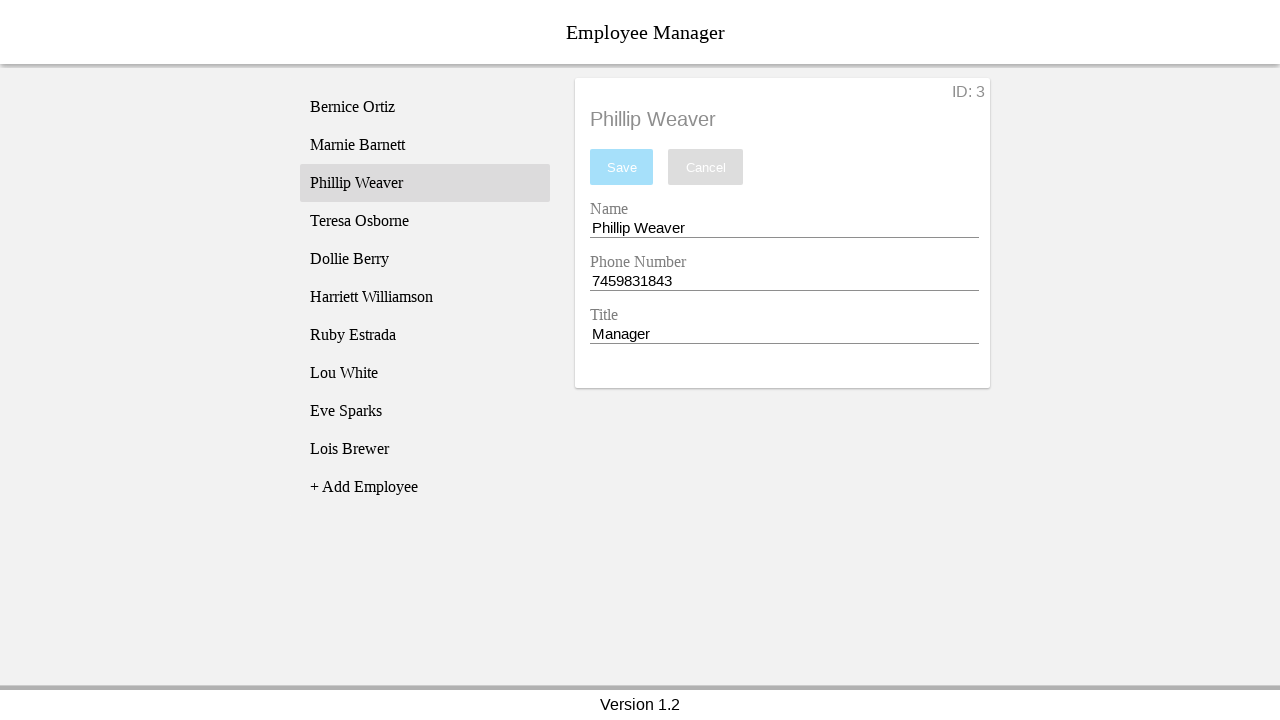

Phillip Weaver's details loaded
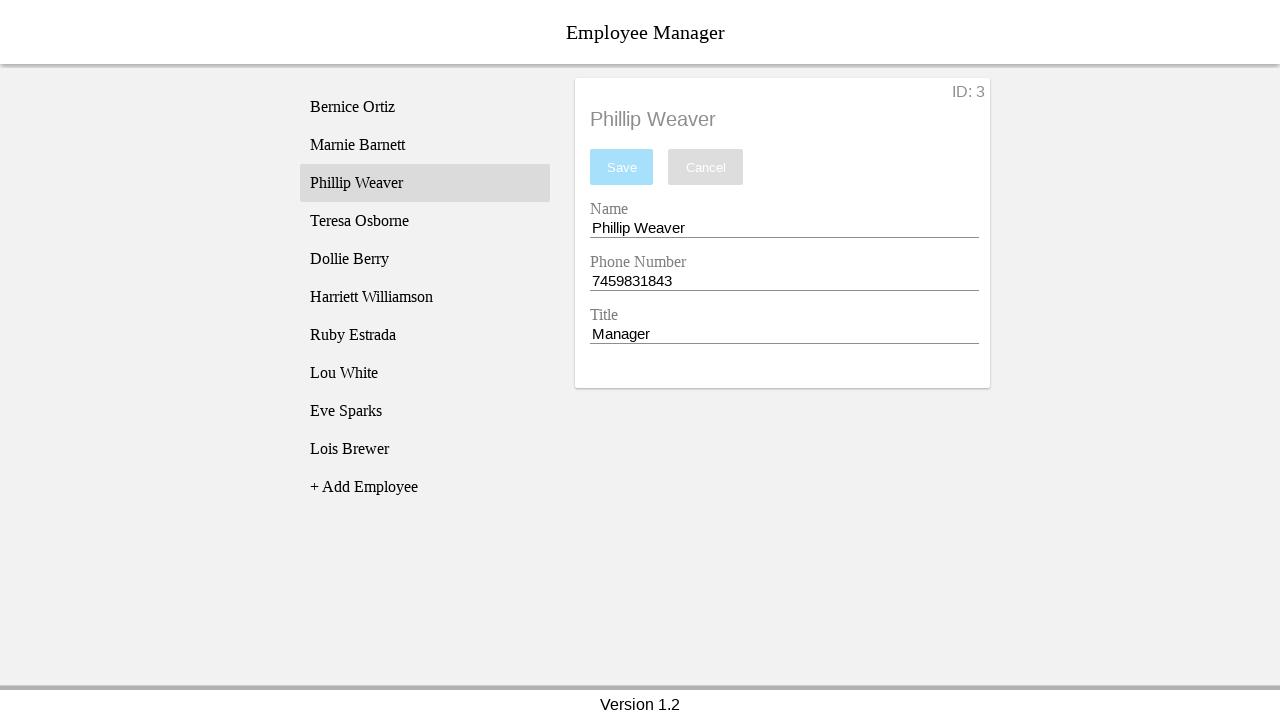

Clicked back on Bernice Ortiz (employee1) at (425, 107) on [name='employee1']
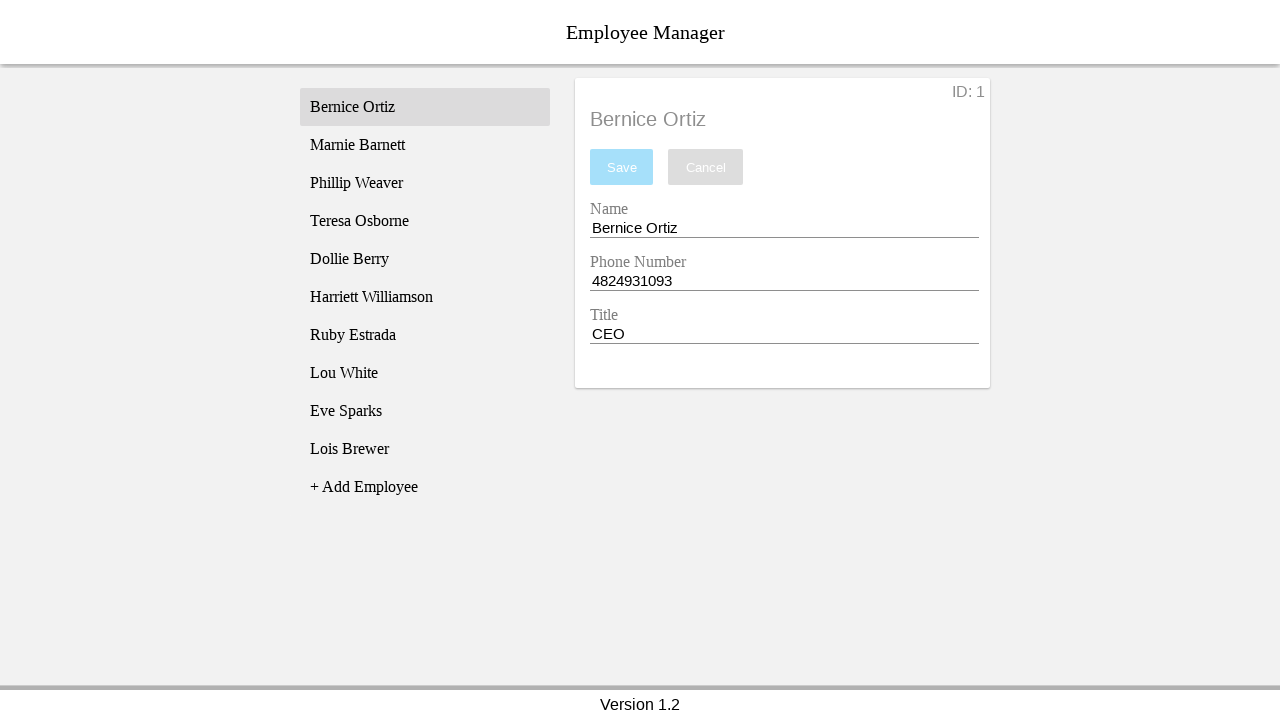

Verified that Bernice's original name persists (unsaved change did not persist)
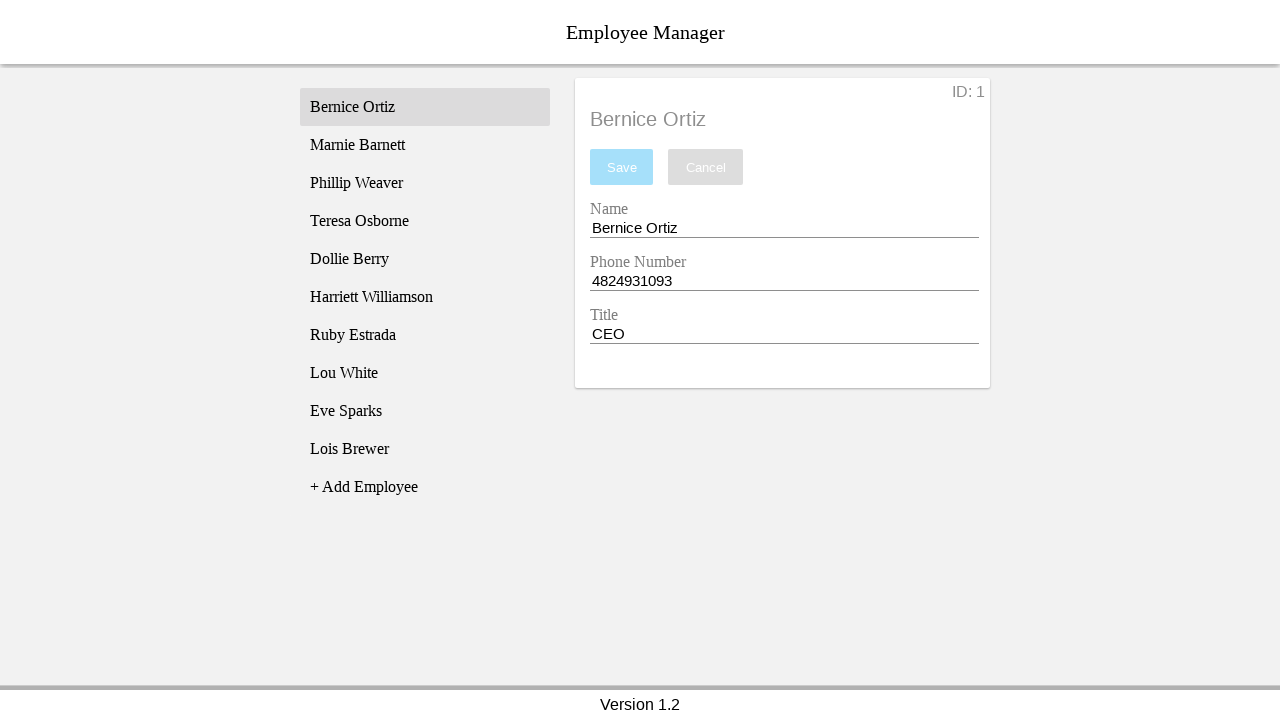

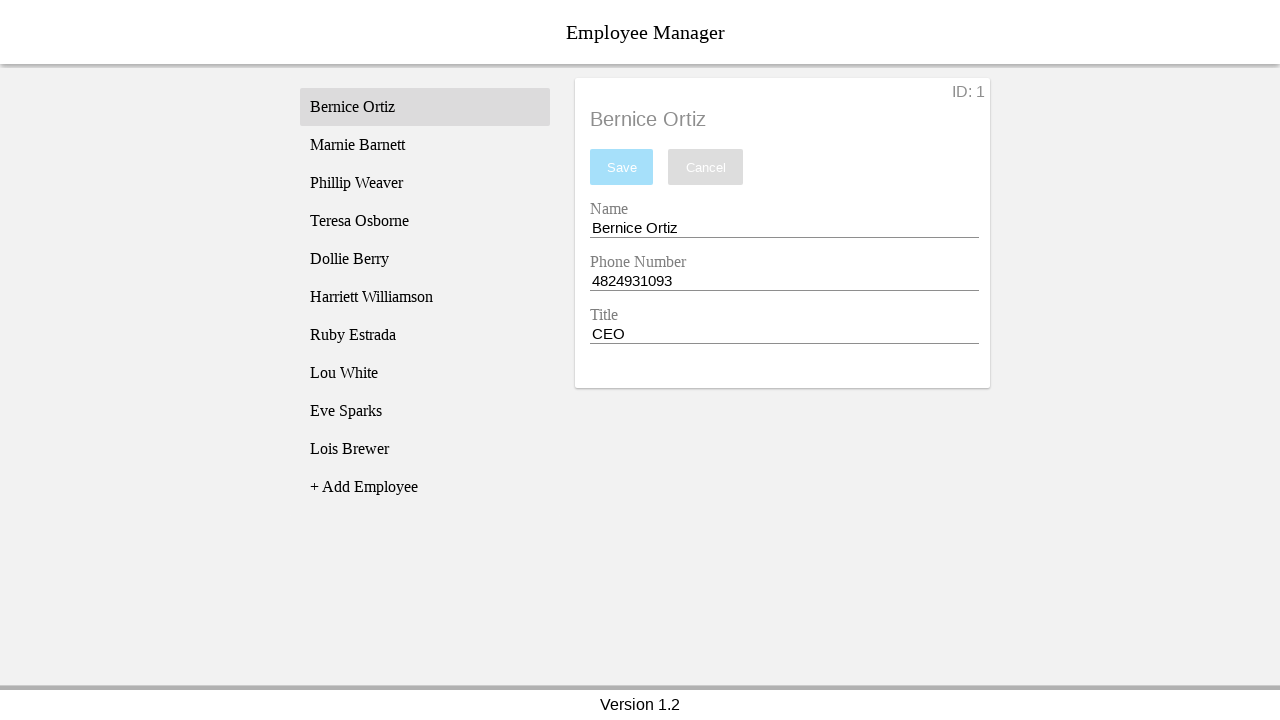